Navigates to a YouTube Shorts video, simulates user interaction by scrolling, and watches the video for a duration

Starting URL: https://www.youtube.com/shorts/5VD1KjZ9cs0

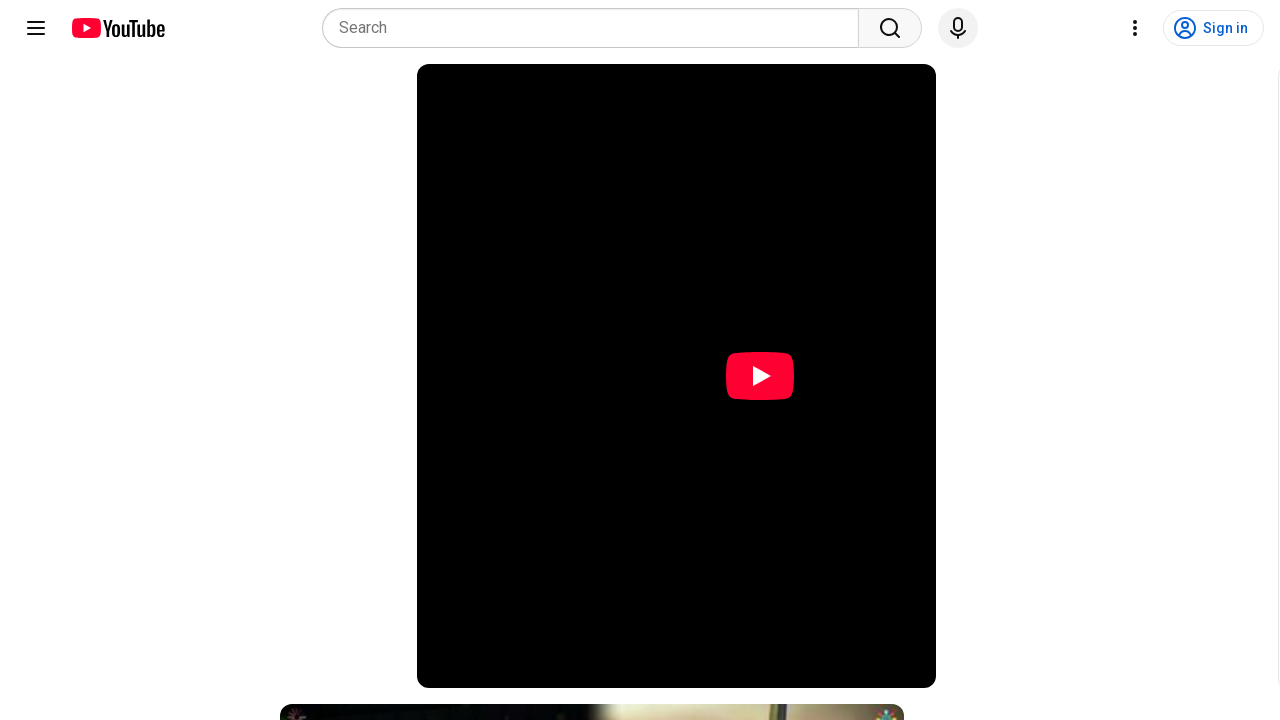

Waited 5 seconds for YouTube Shorts video page to load
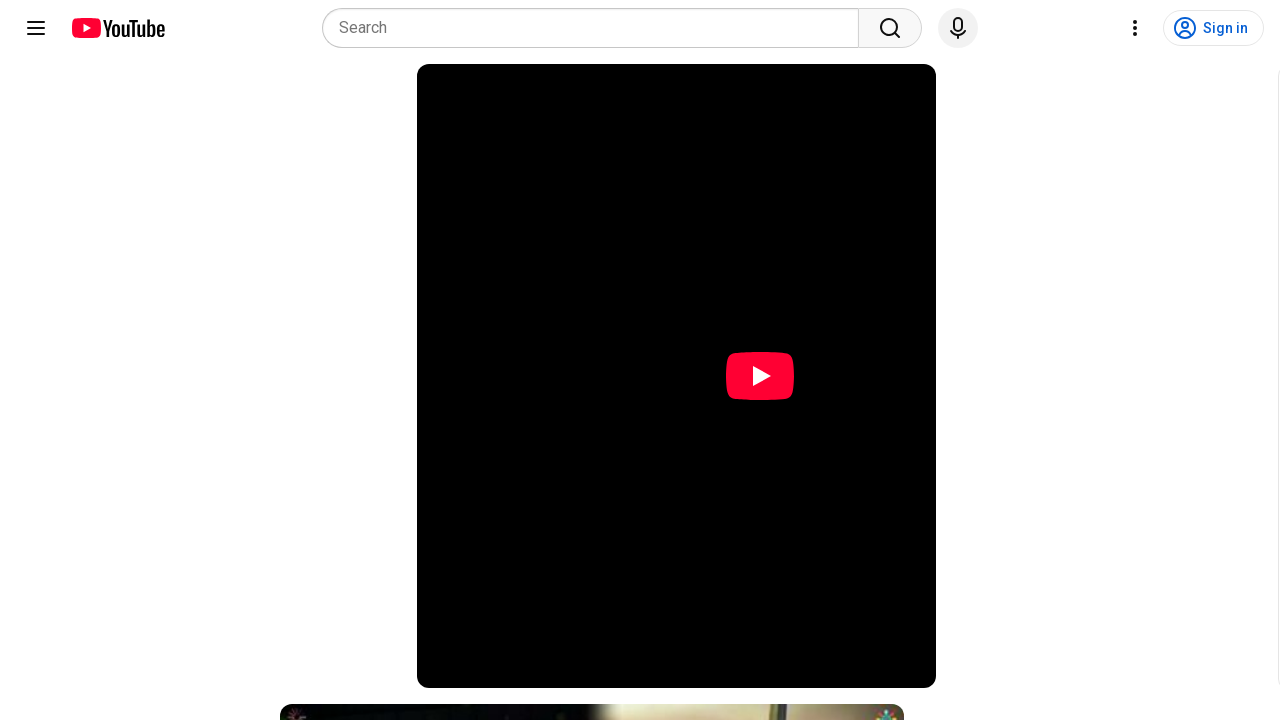

Moved mouse to top of page at (0, 0)
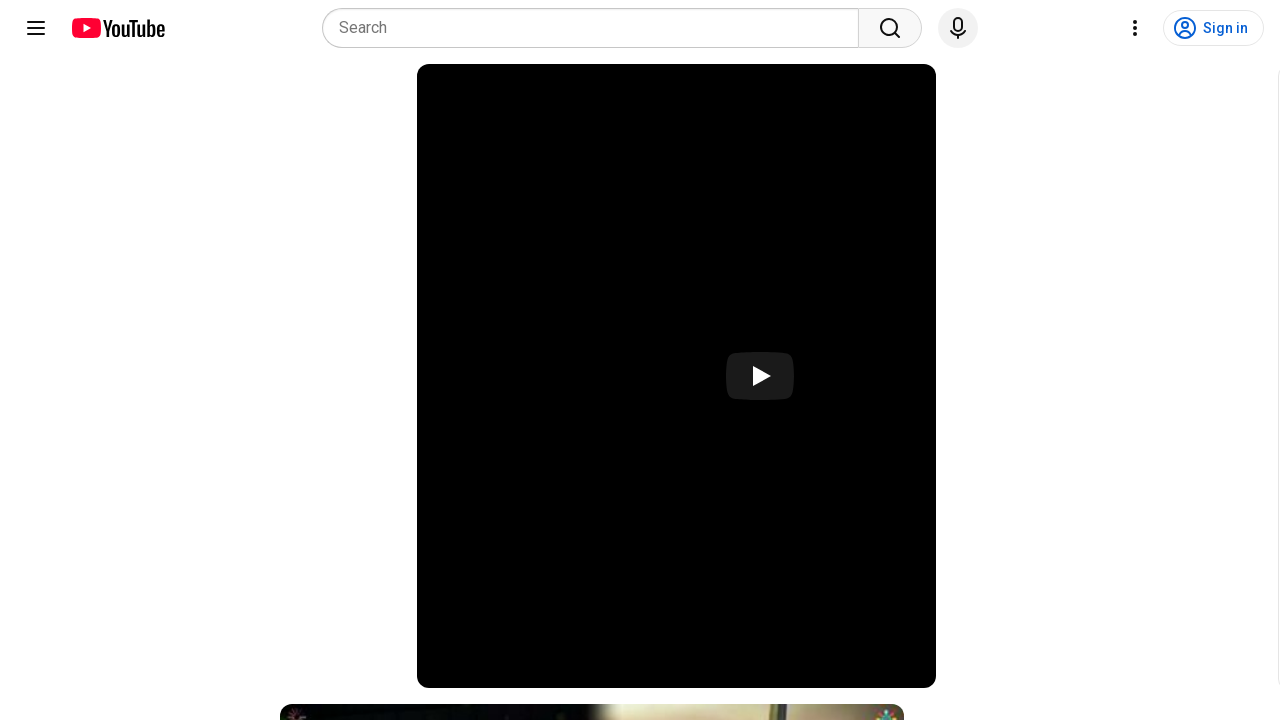

Scrolled down 500 pixels to simulate user interaction
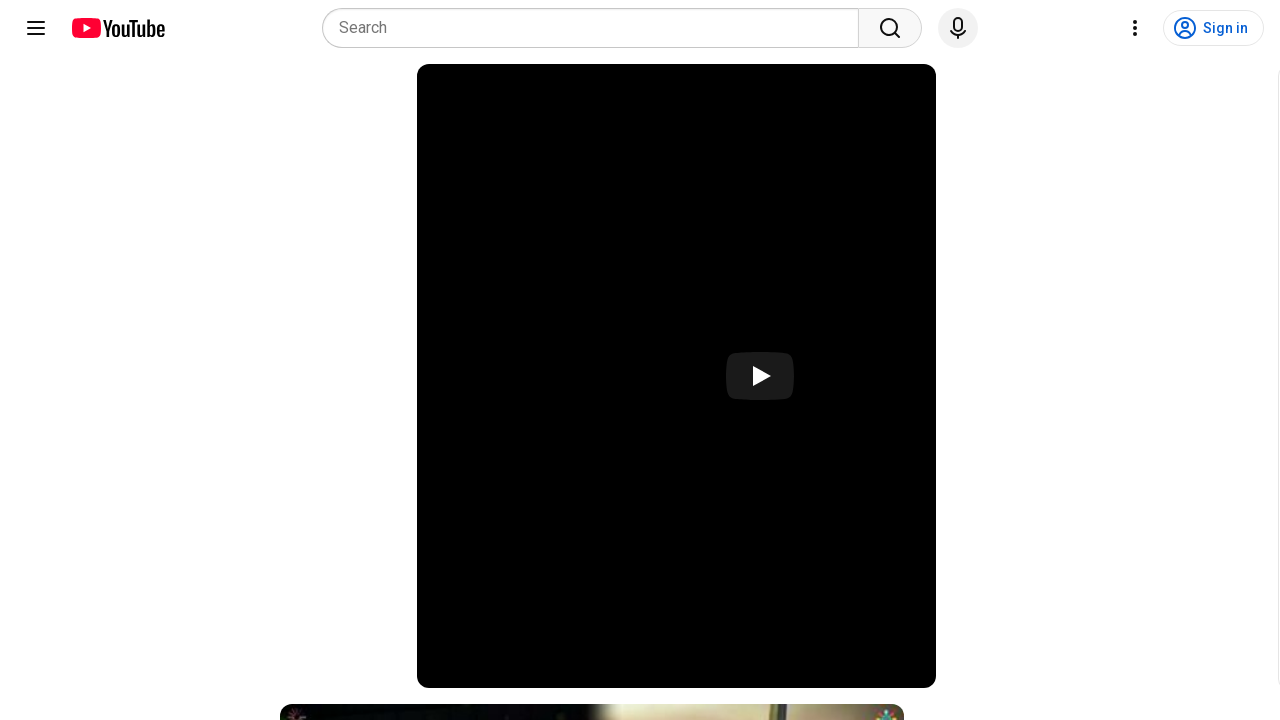

Watched video for 42.3 seconds
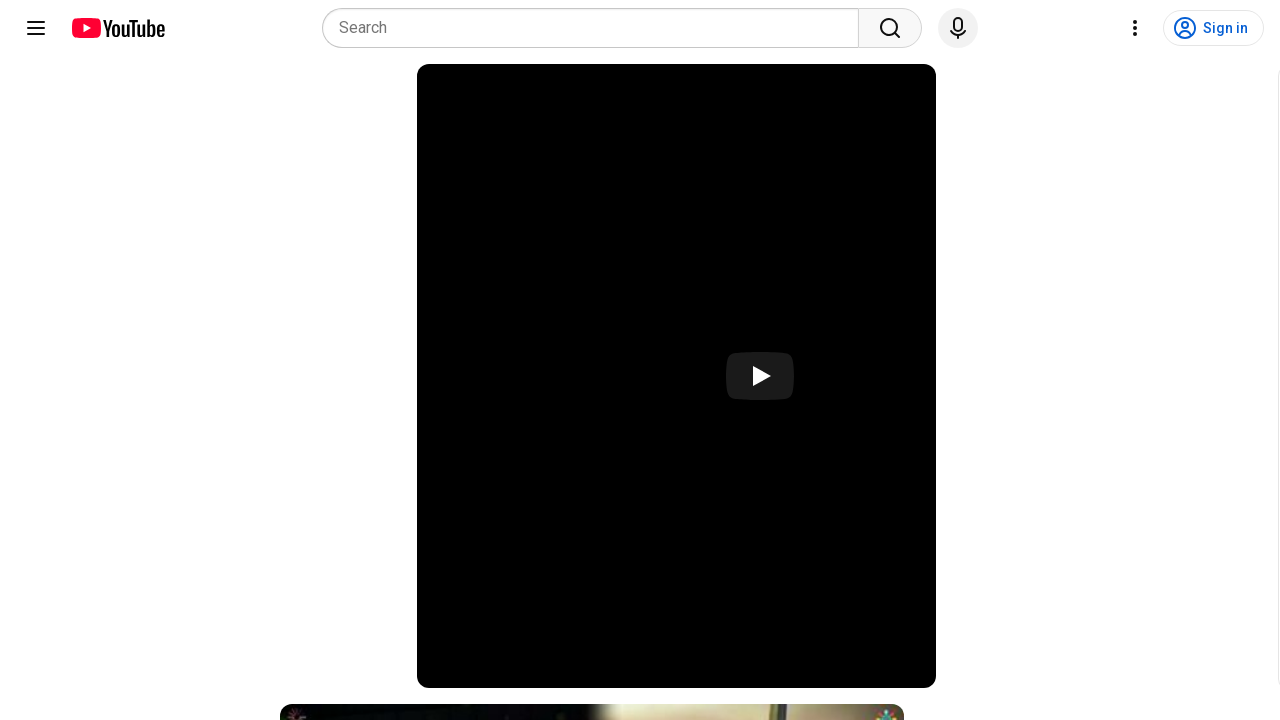

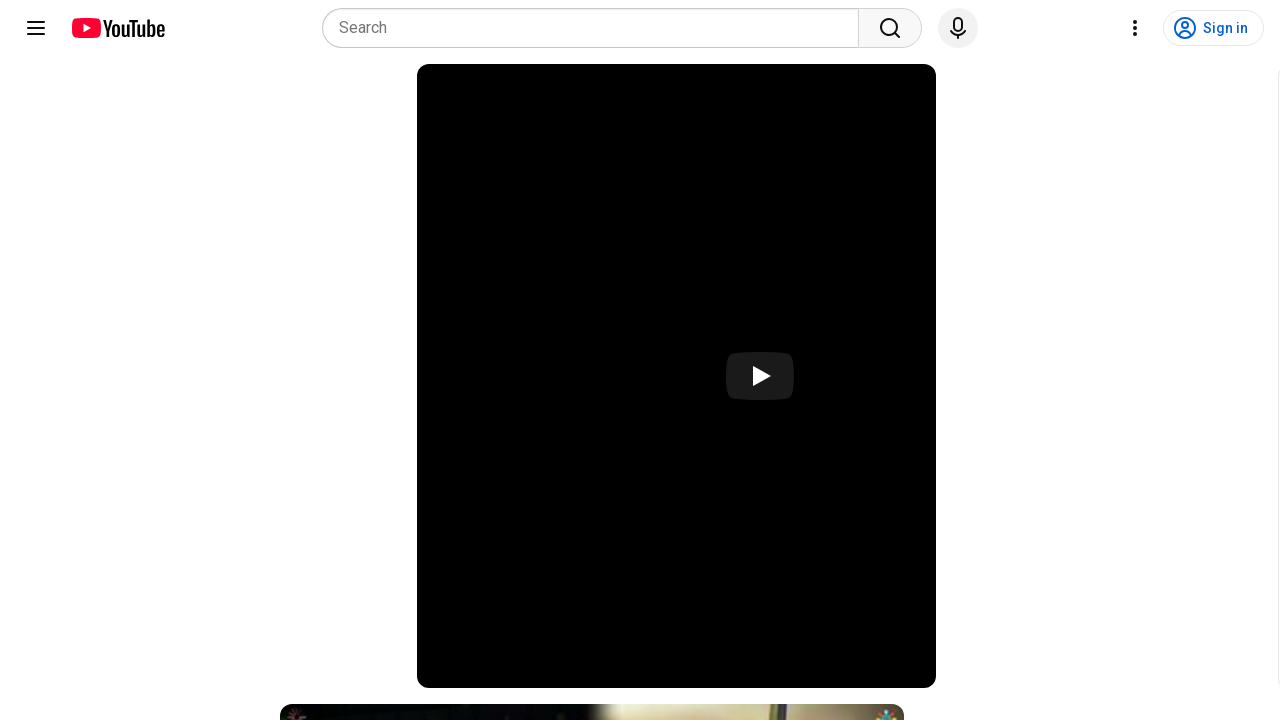